Tests sending text to a JavaScript prompt dialog by clicking the trigger button, entering text, and accepting

Starting URL: https://the-internet.herokuapp.com/javascript_alerts

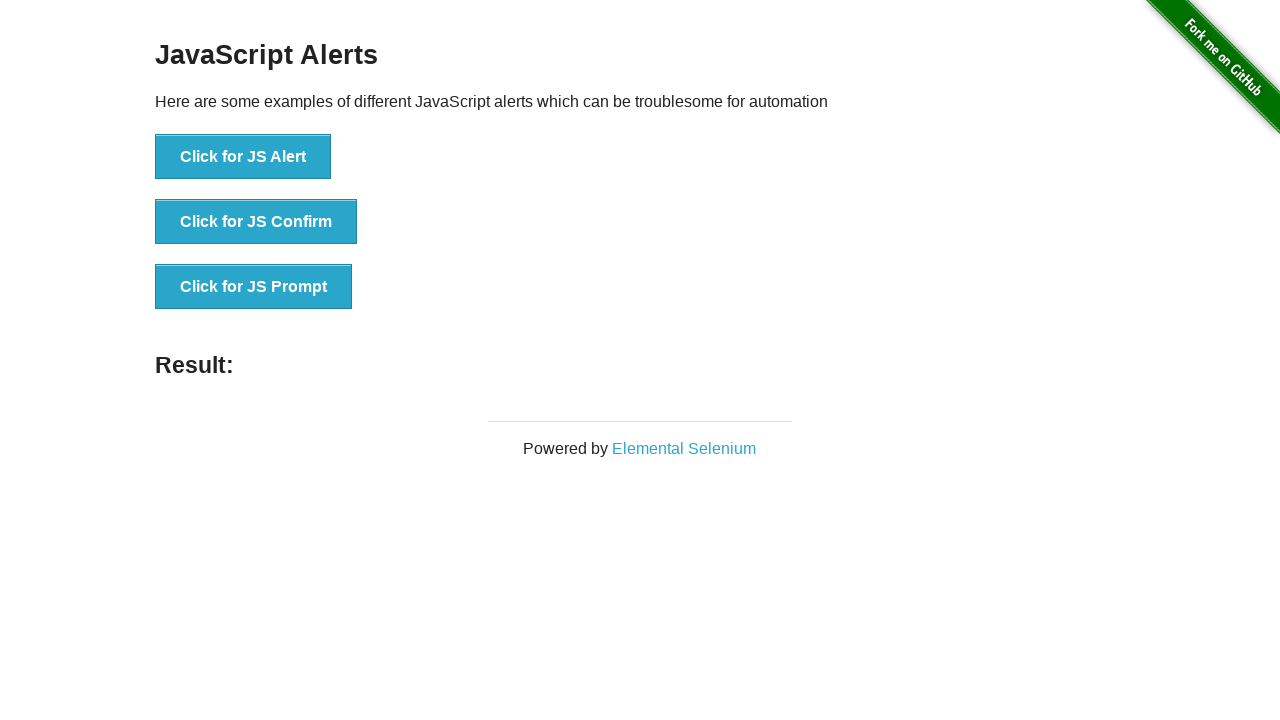

Set up dialog handler to accept prompt with text 'TestUser123'
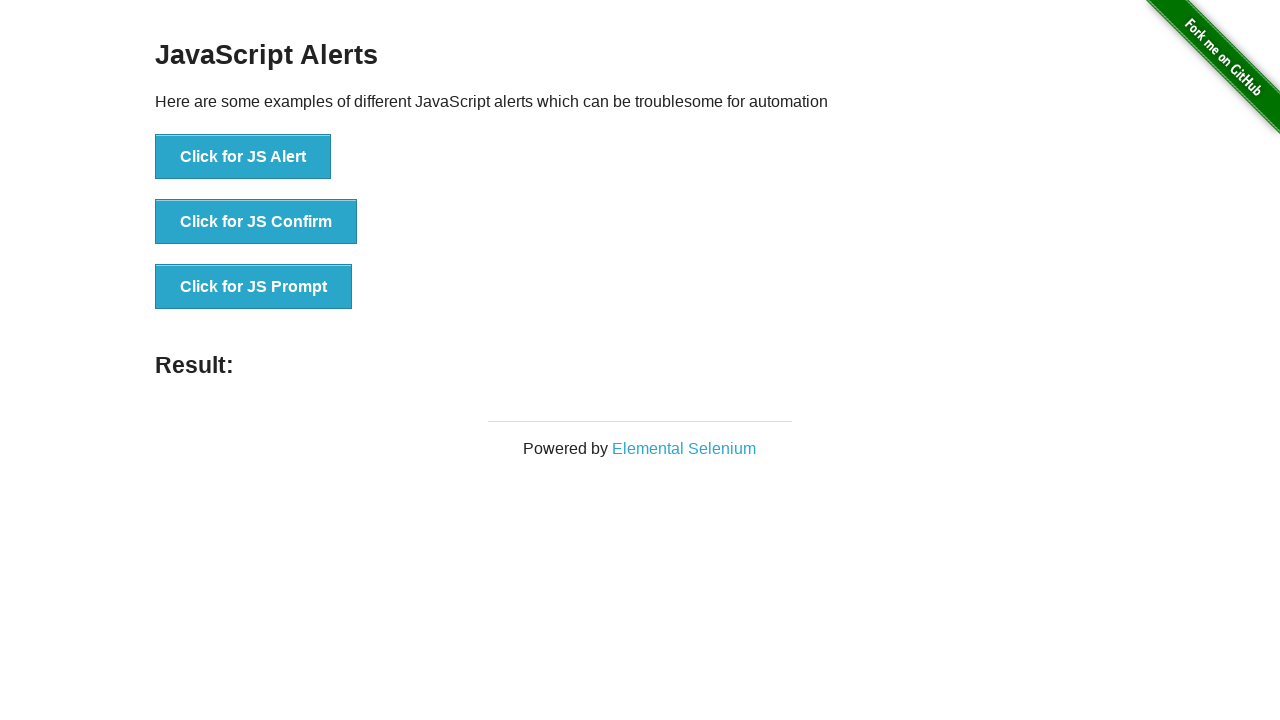

Clicked button to trigger JavaScript prompt dialog at (254, 287) on text='Click for JS Prompt'
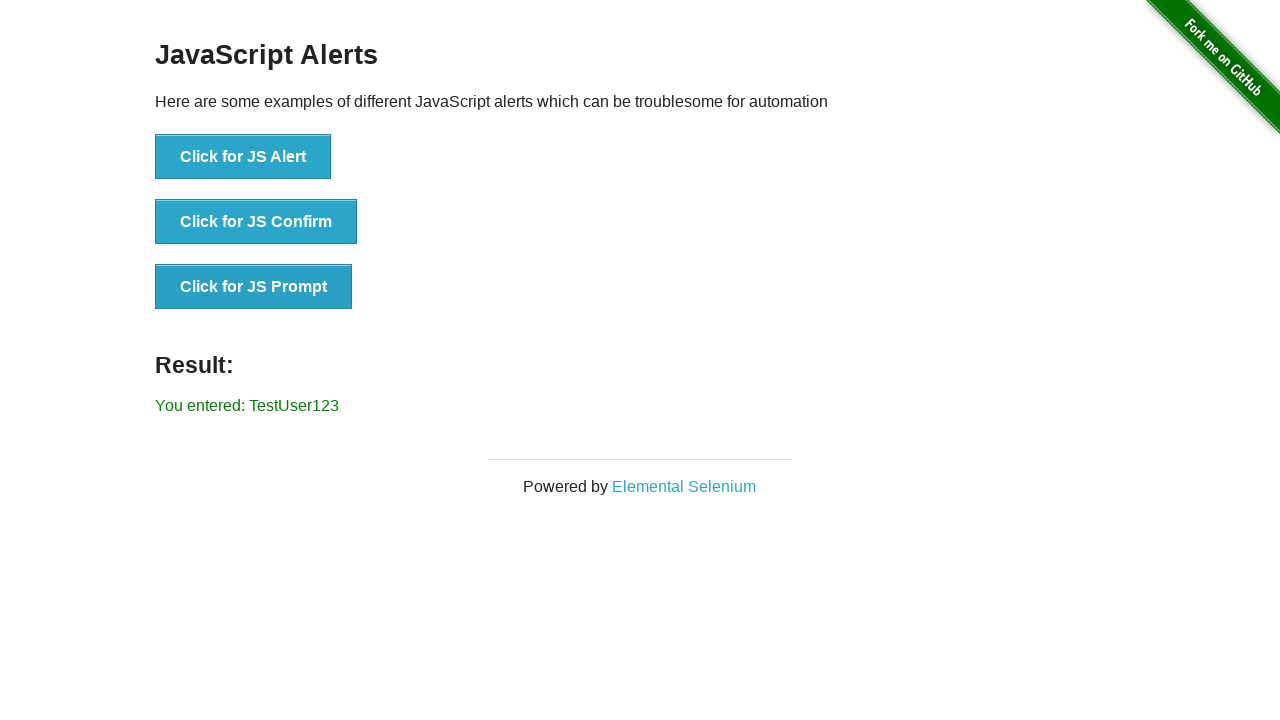

Verified that entered text 'TestUser123' appears in result element
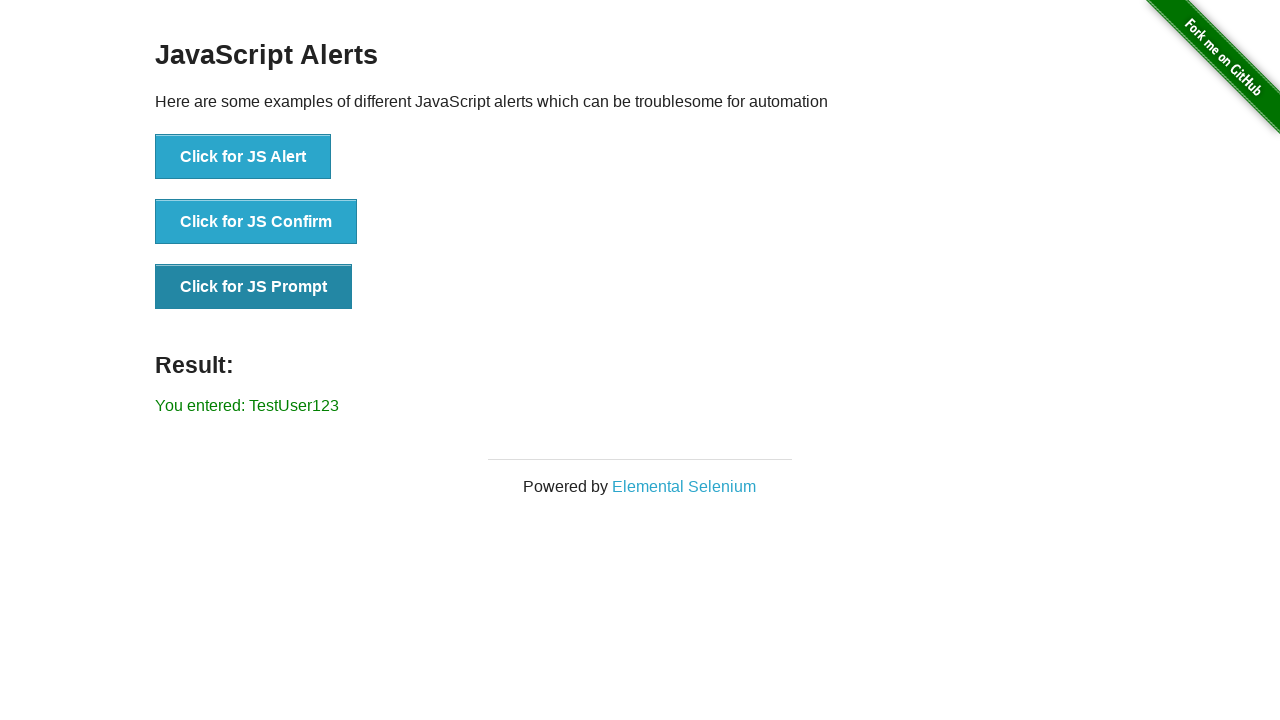

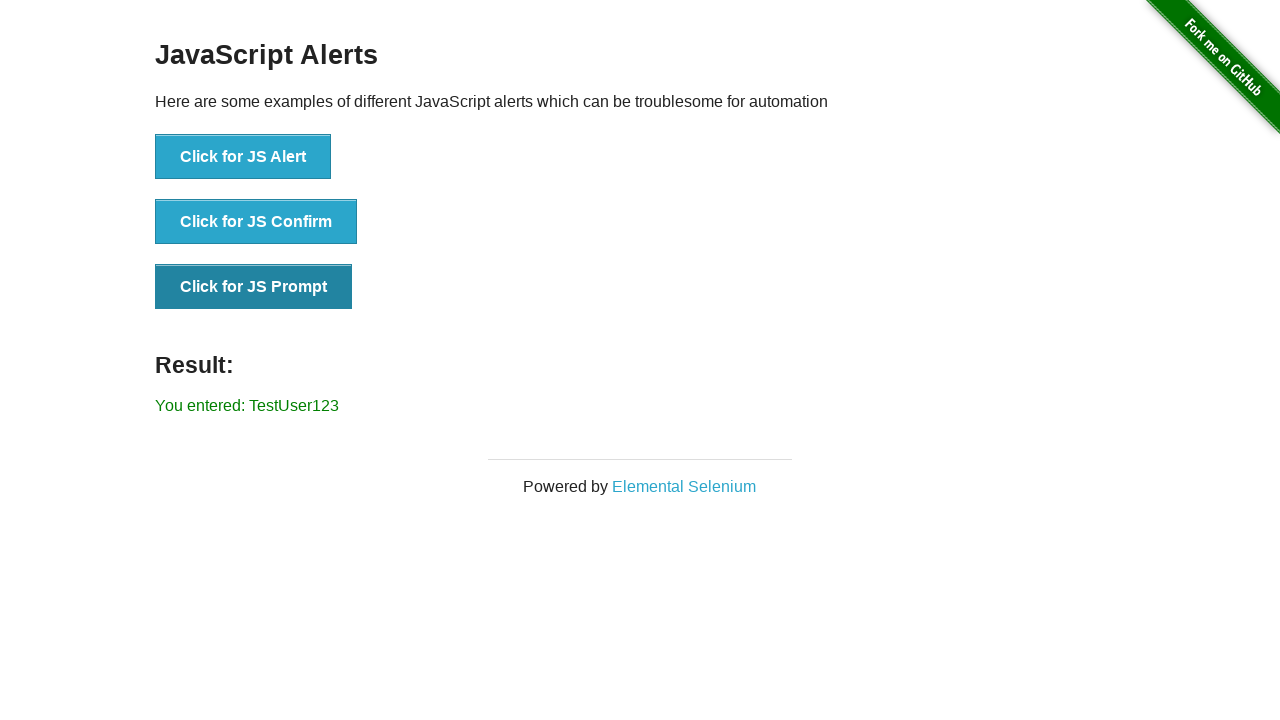